Tests dynamic checkbox visibility by clicking a toggle button to hide the checkbox, waiting for it to disappear, then clicking again to show it and verifying it reappears.

Starting URL: https://training-support.net/webelements/dynamic-controls

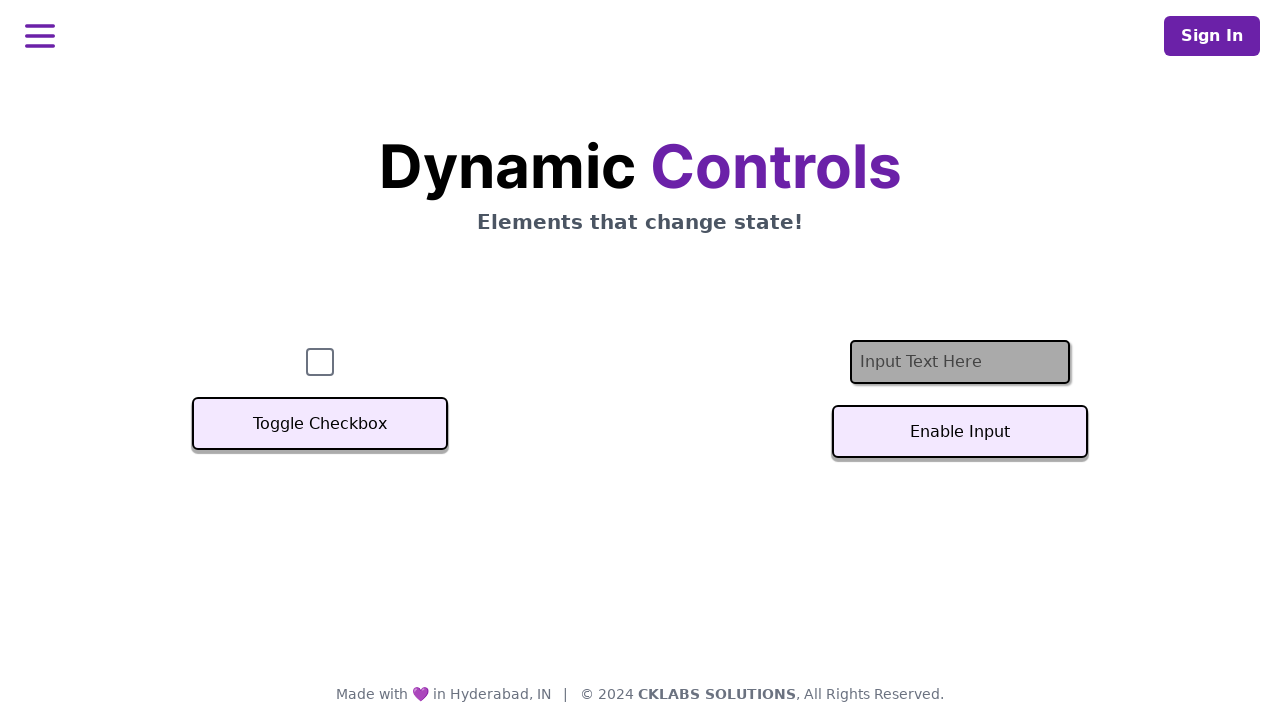

Located checkbox element with id 'checkbox'
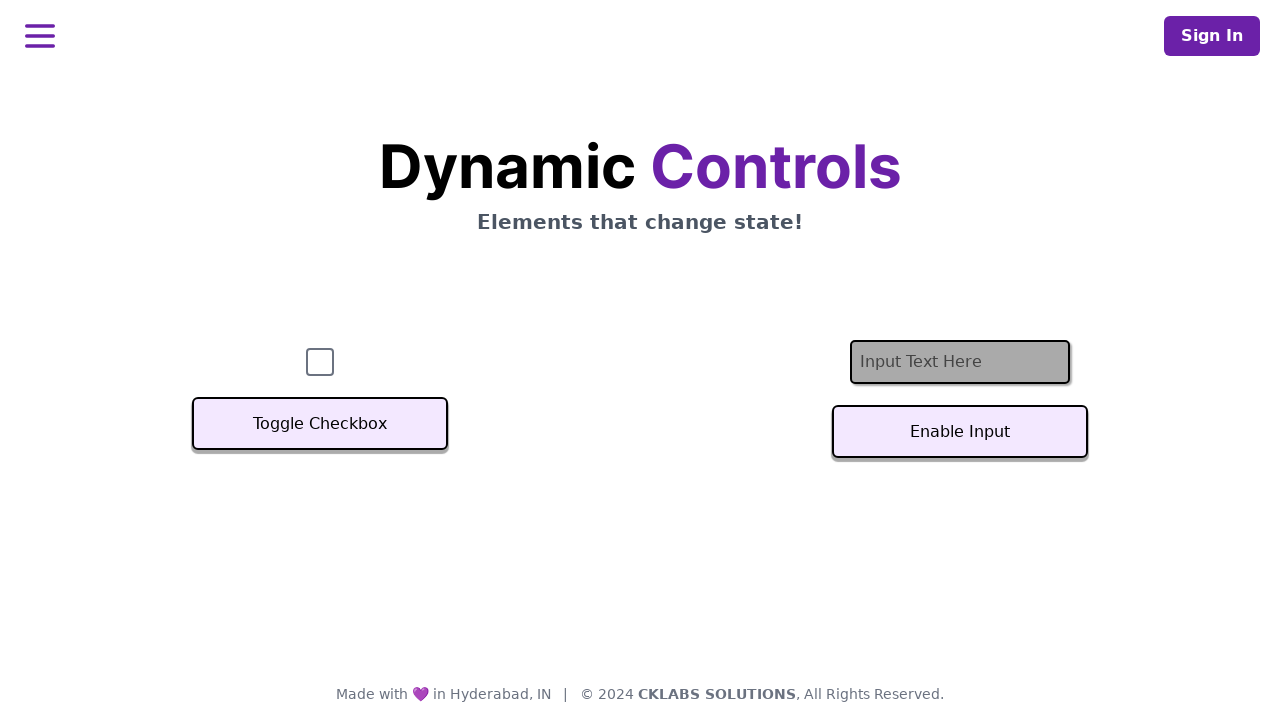

Clicked toggle button to hide checkbox at (320, 424) on xpath=//button[text() = 'Toggle Checkbox']
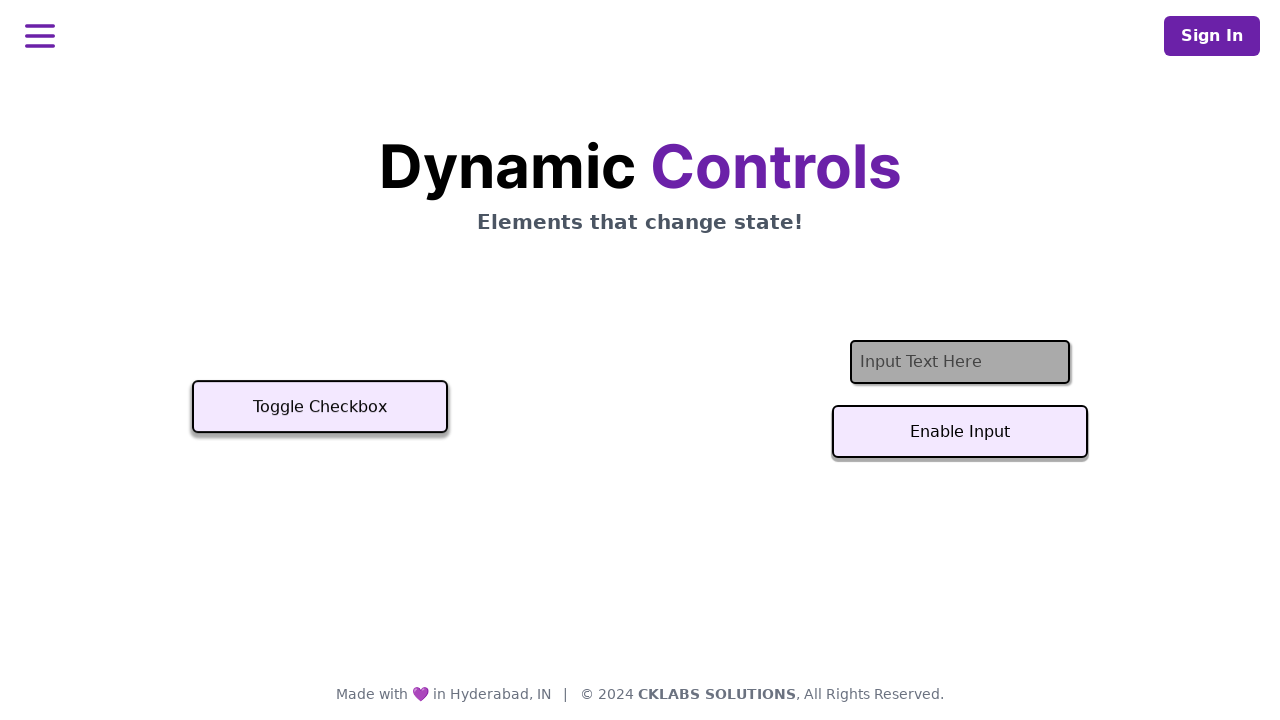

Checkbox successfully became hidden
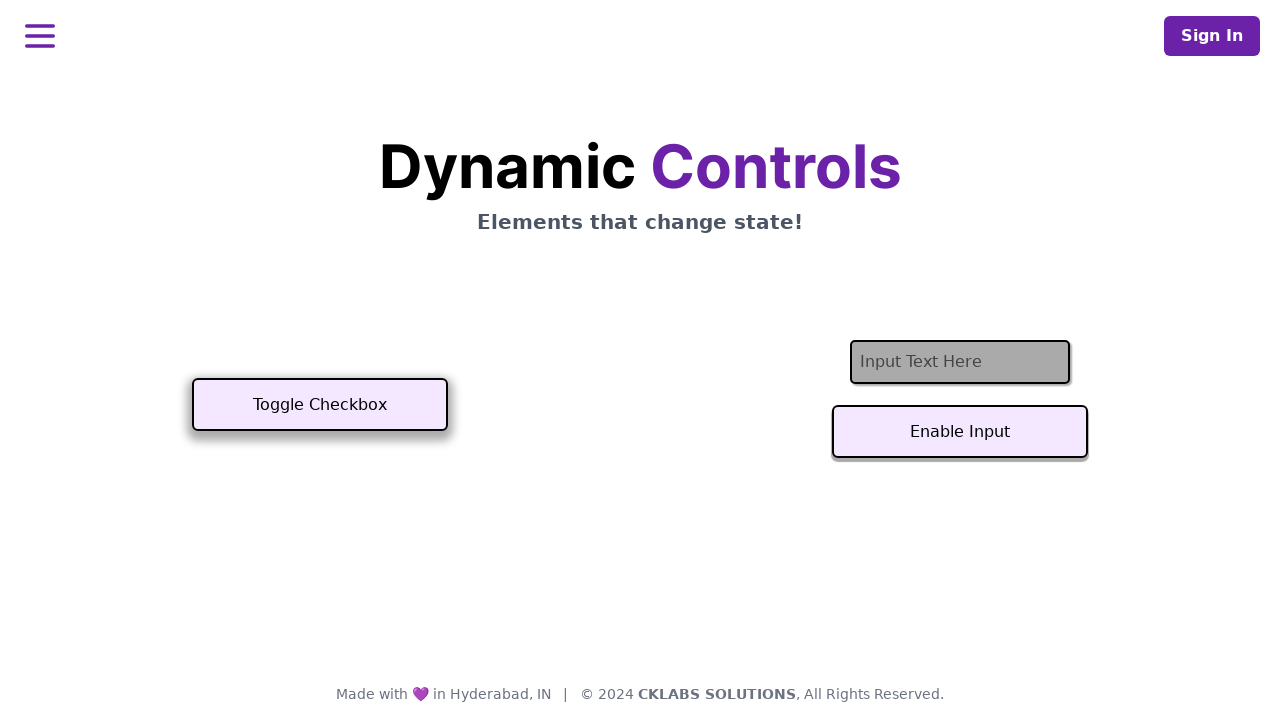

Clicked toggle button to show checkbox at (320, 405) on xpath=//button[text() = 'Toggle Checkbox']
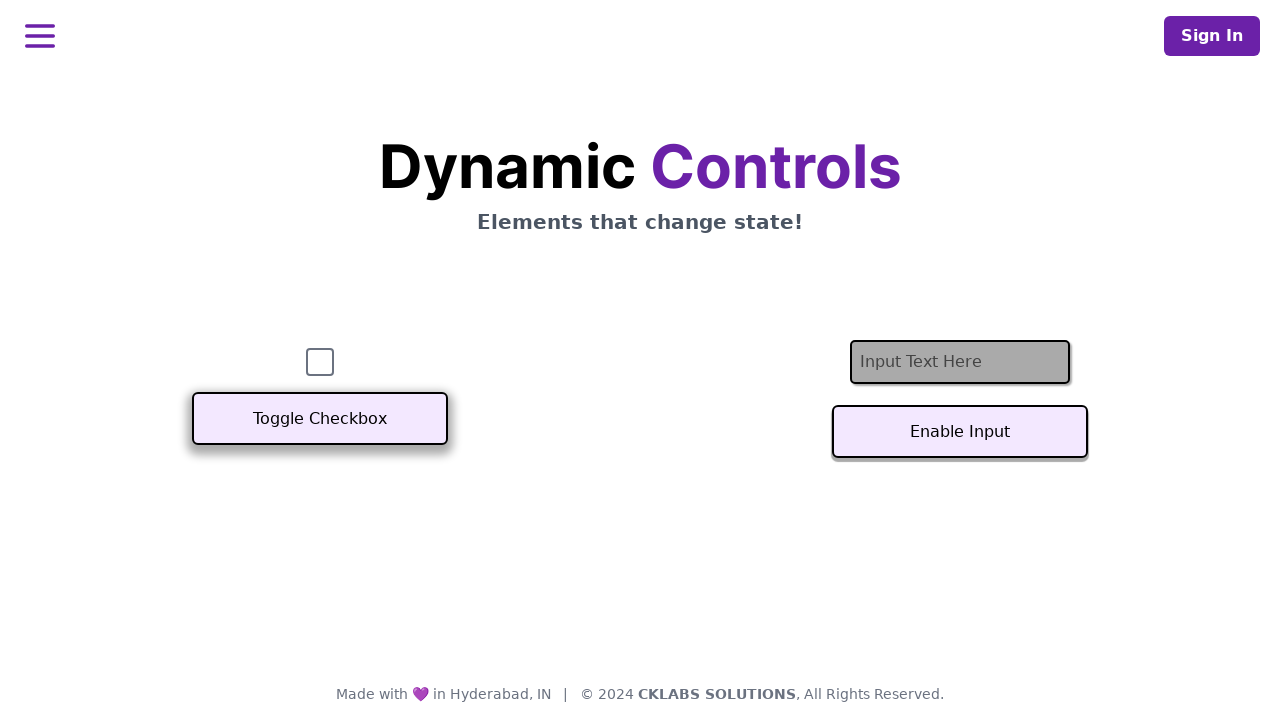

Checkbox successfully became visible
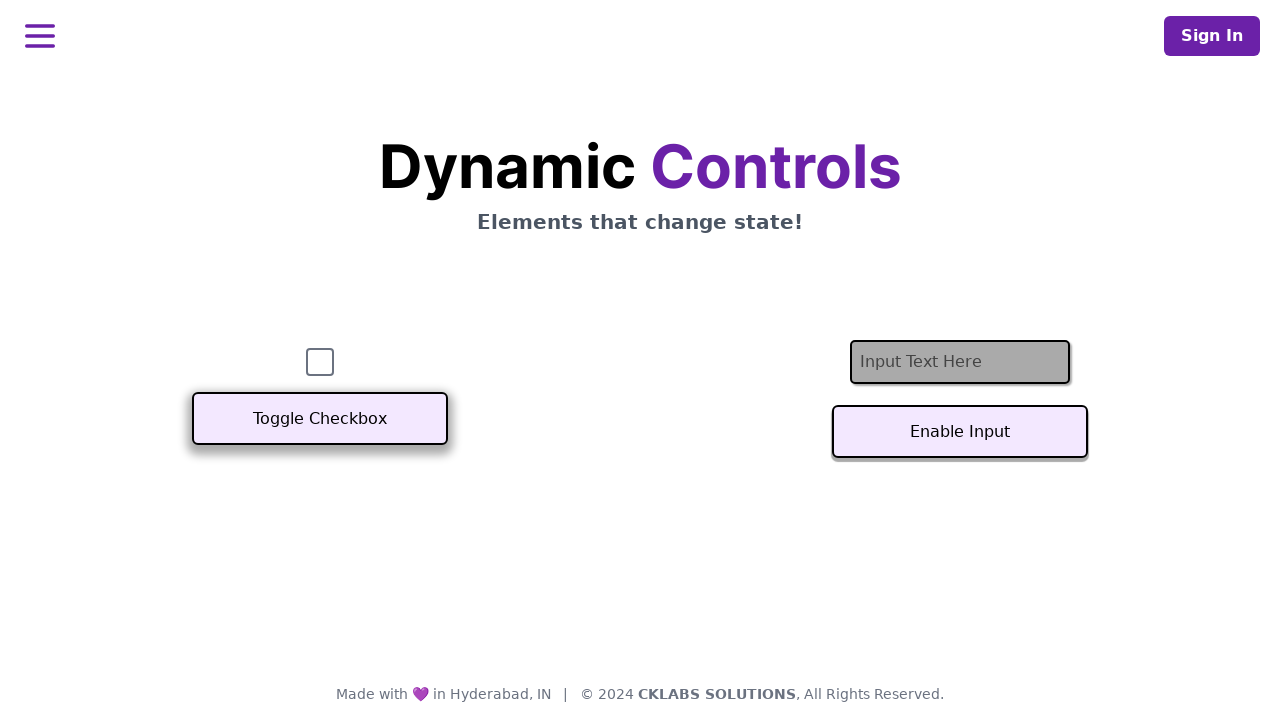

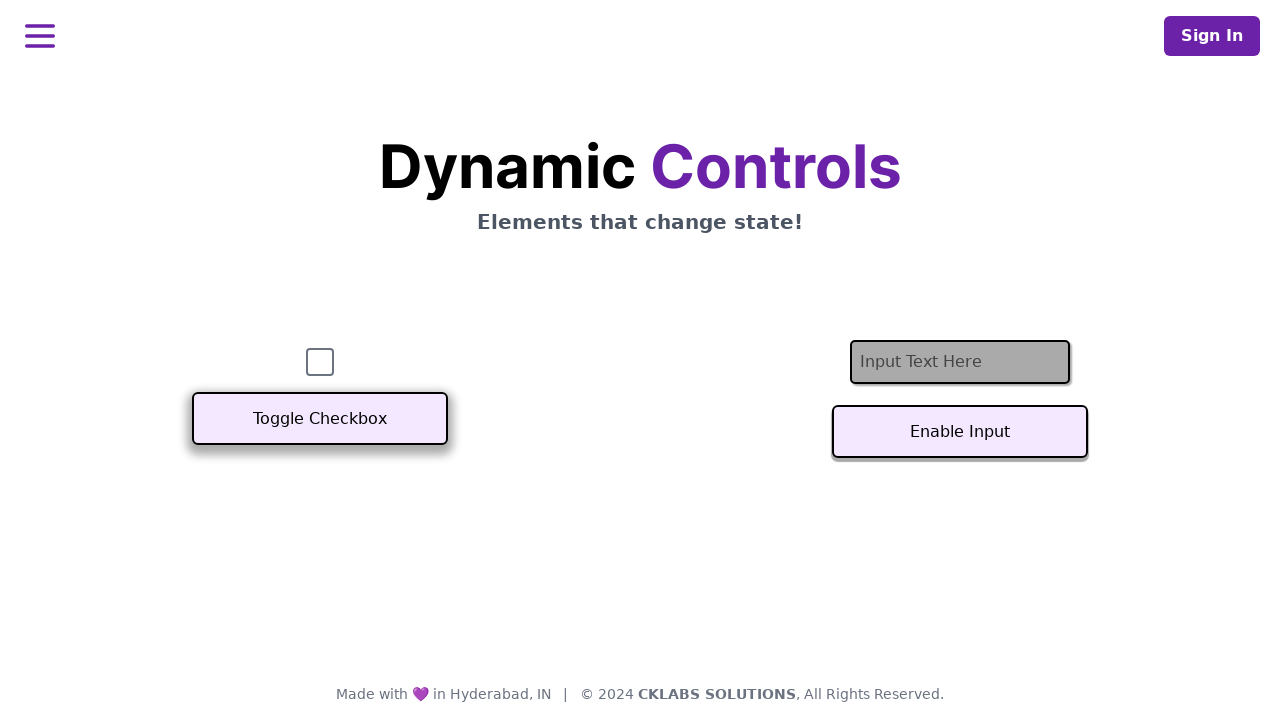